Opens the OrangeHRM demo website homepage and verifies the page loads successfully.

Starting URL: https://opensource-demo.orangehrmlive.com

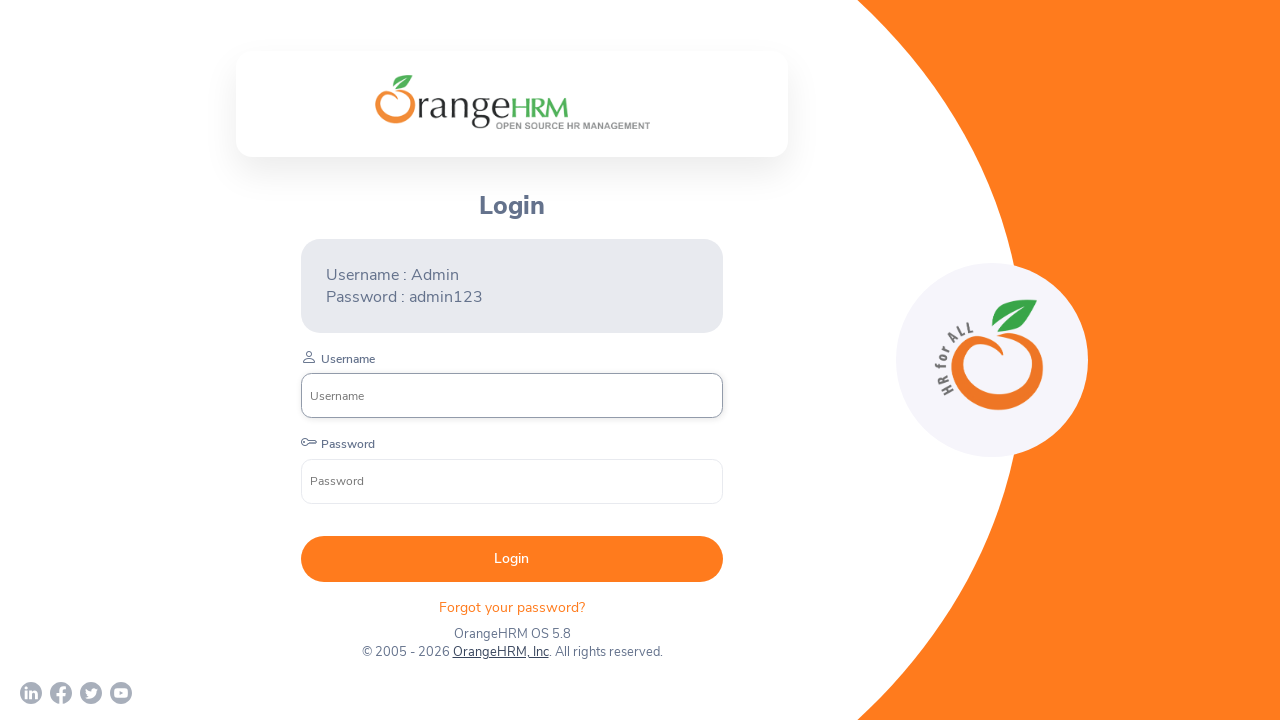

Waited for DOM content to load on OrangeHRM homepage
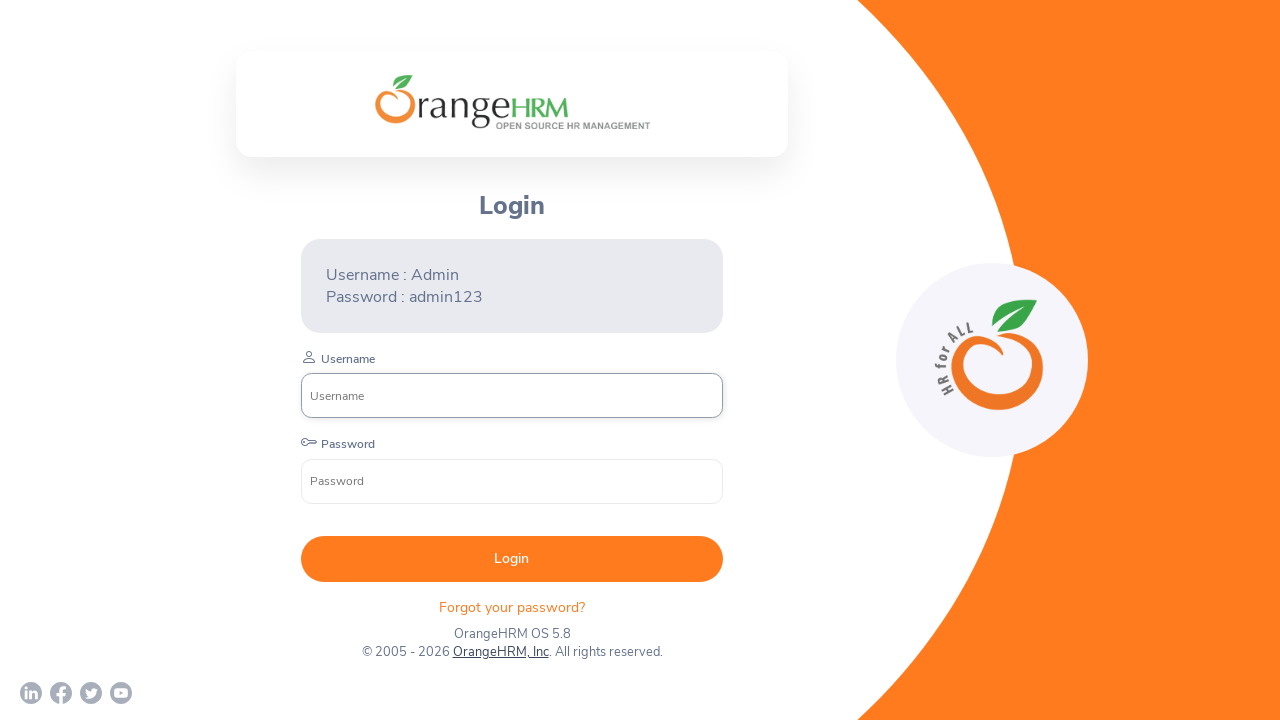

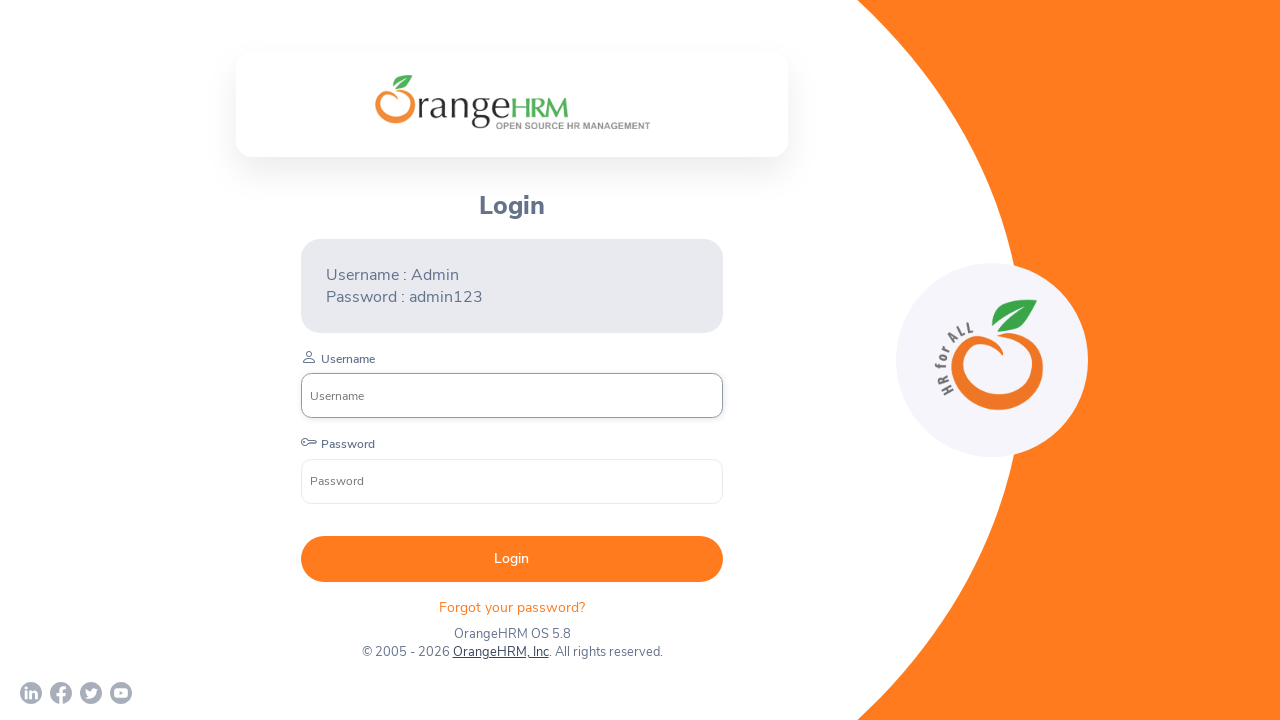